Tests the add/remove elements functionality by clicking the Add Element button to create a new button, then clicking the Delete button to remove it

Starting URL: https://the-internet.herokuapp.com/add_remove_elements/

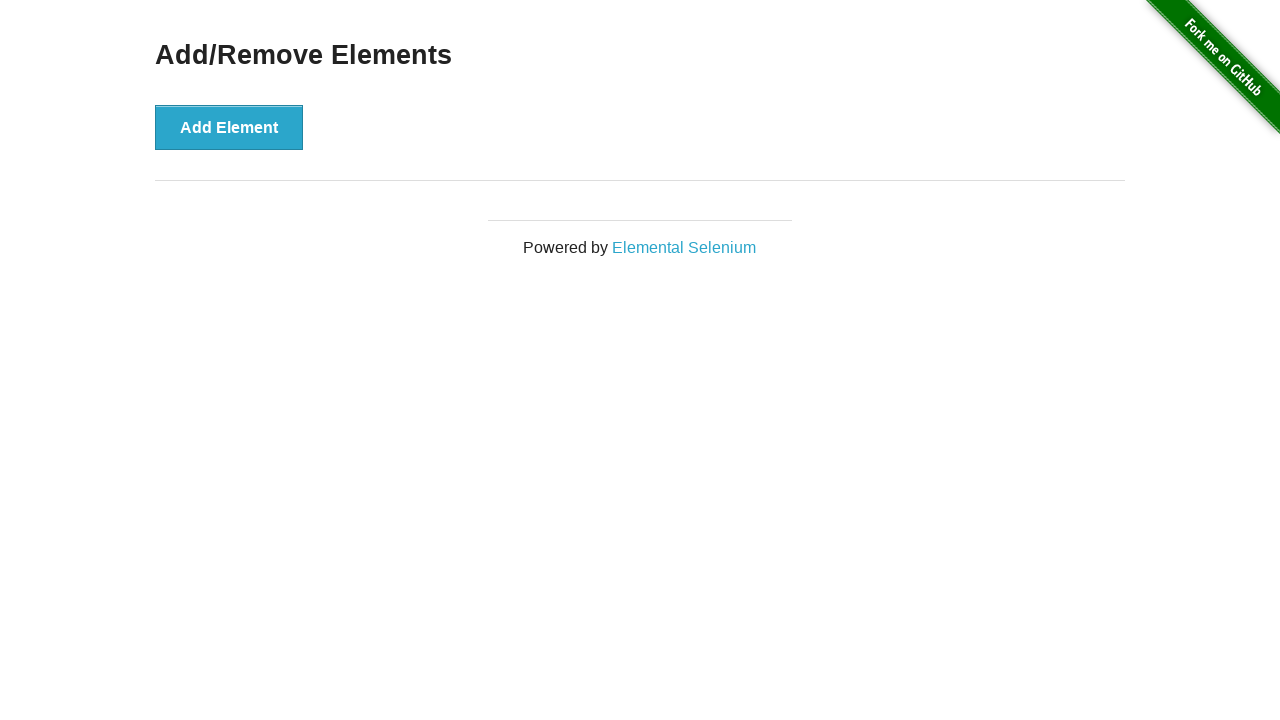

Clicked Add Element button to create a new button at (229, 127) on button[onclick='addElement()']
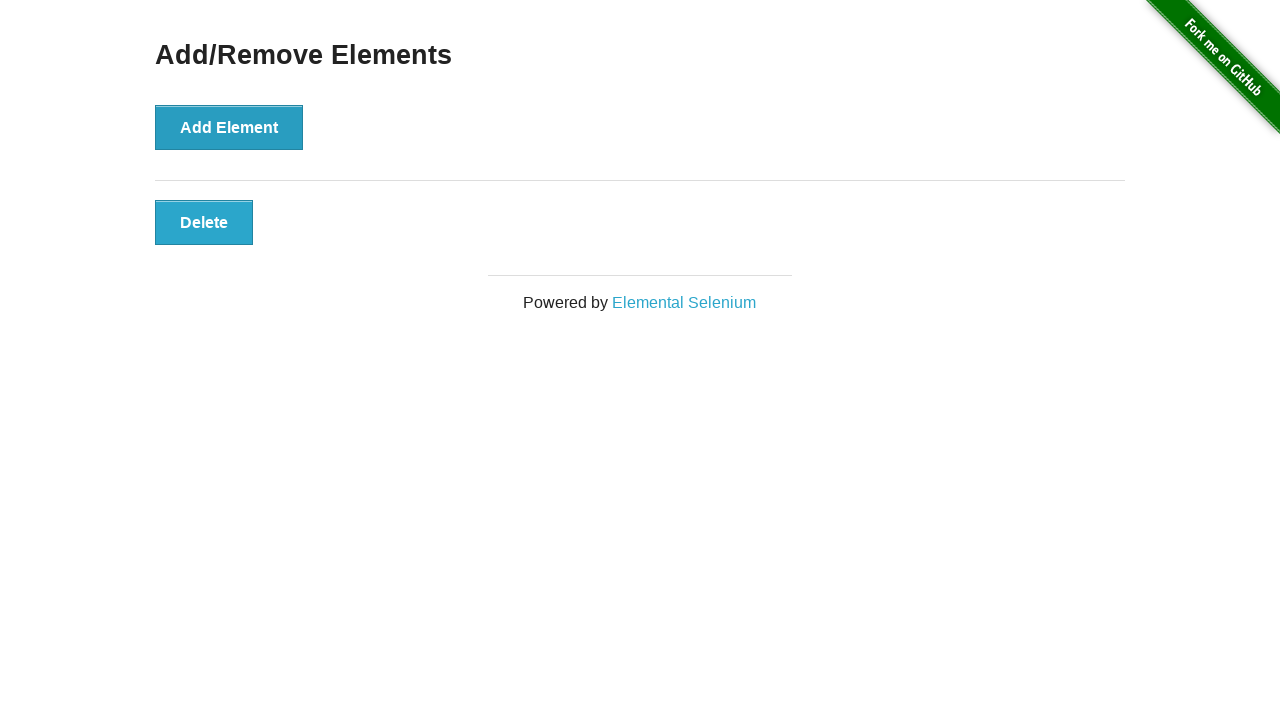

Clicked Delete button to remove the added element at (204, 222) on button[onclick='deleteElement()']
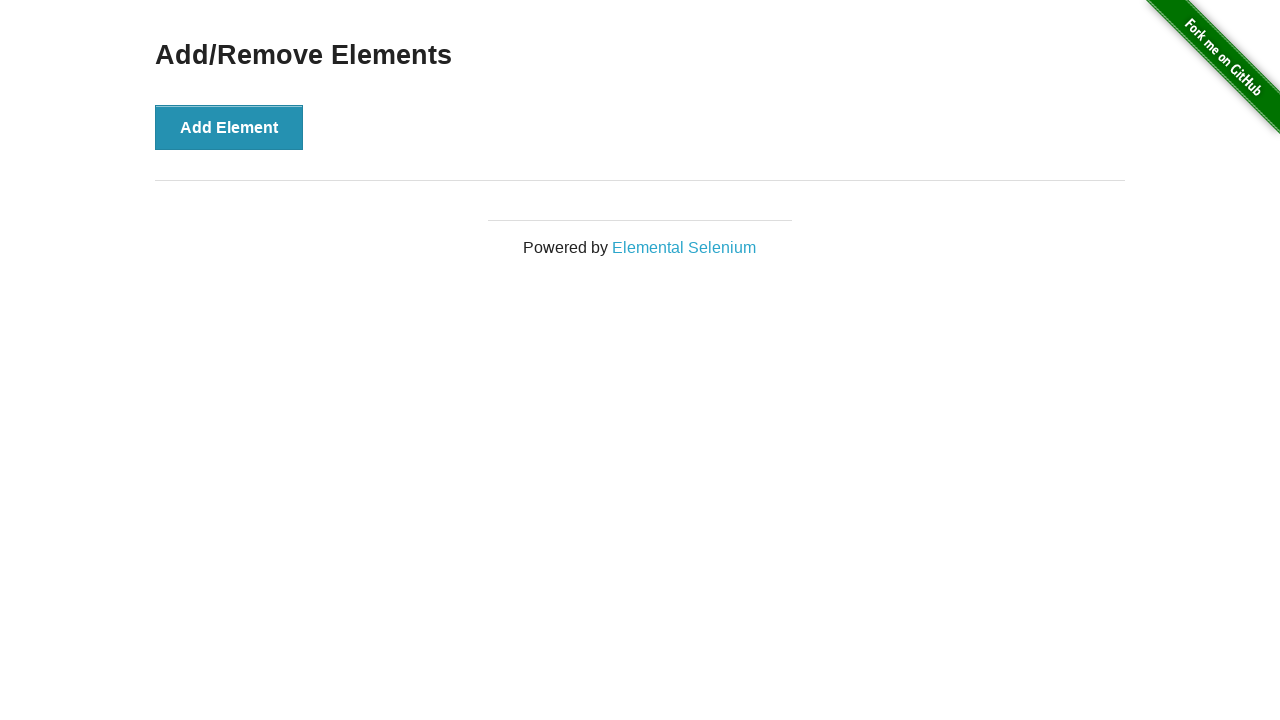

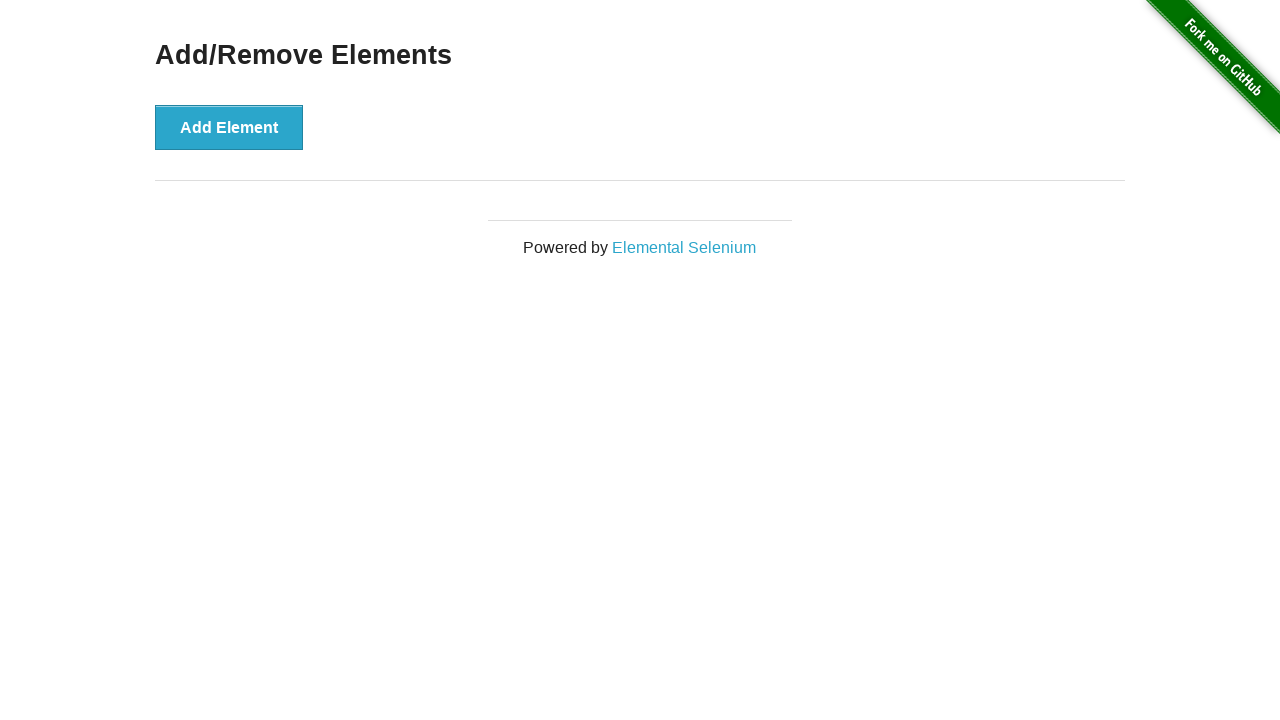